Tests drag and drop functionality by dragging an element onto a drop target

Starting URL: https://demoqa.com/droppable

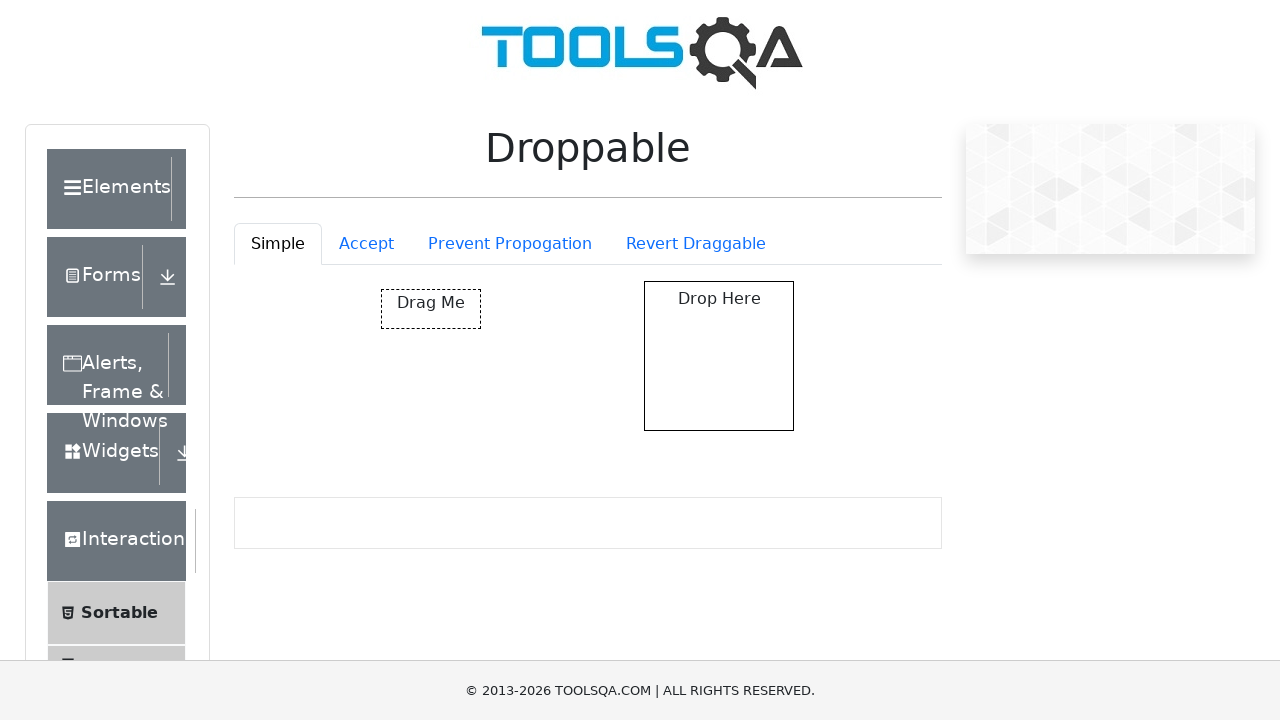

Navigated to droppable test page
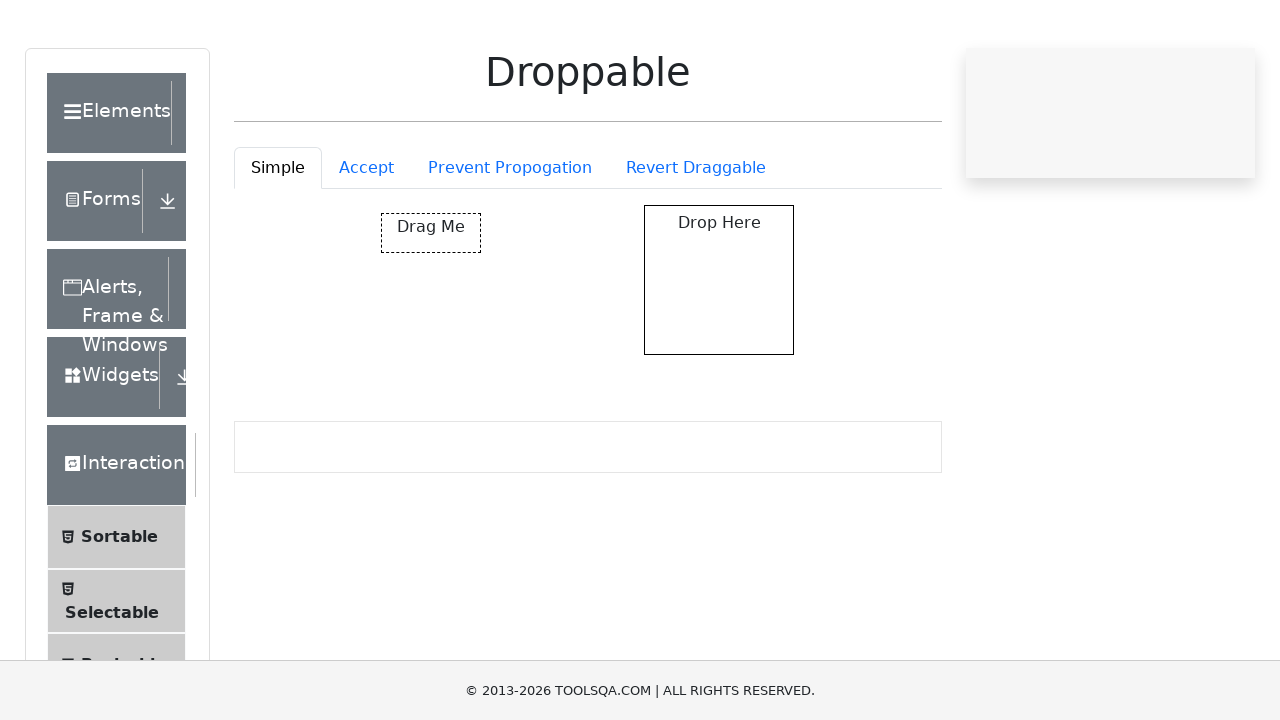

Located draggable element
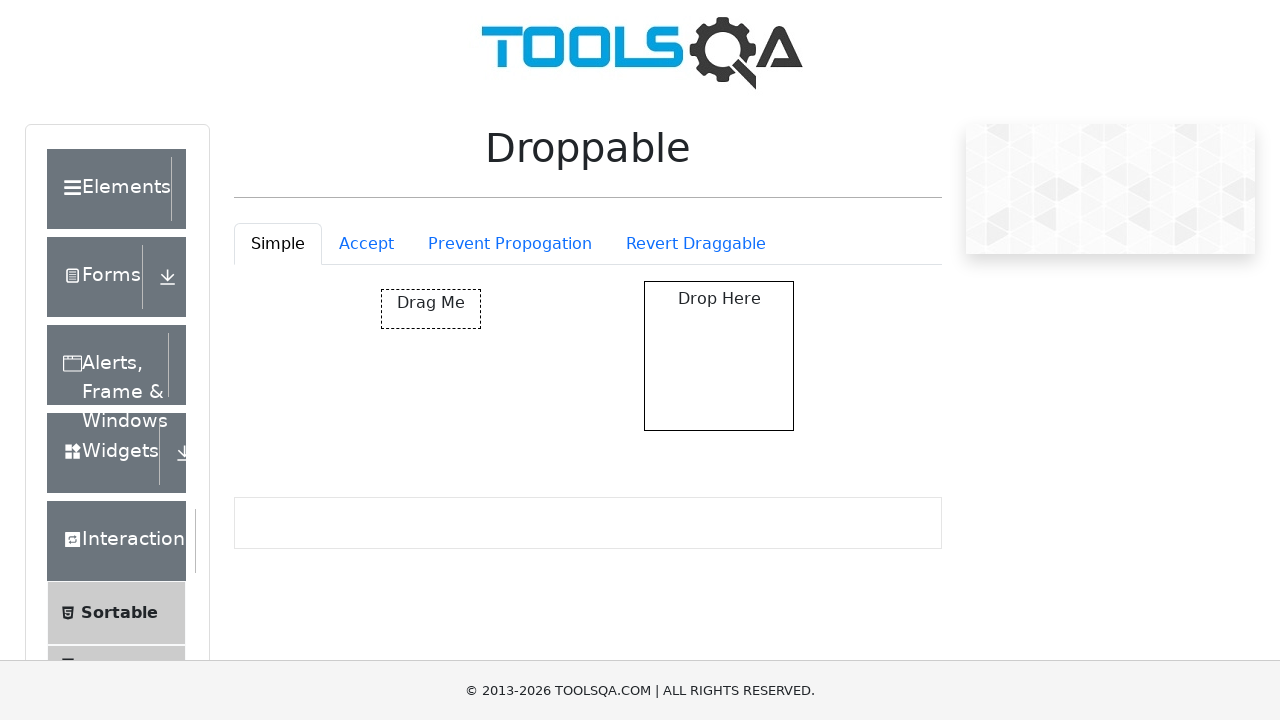

Located drop target element
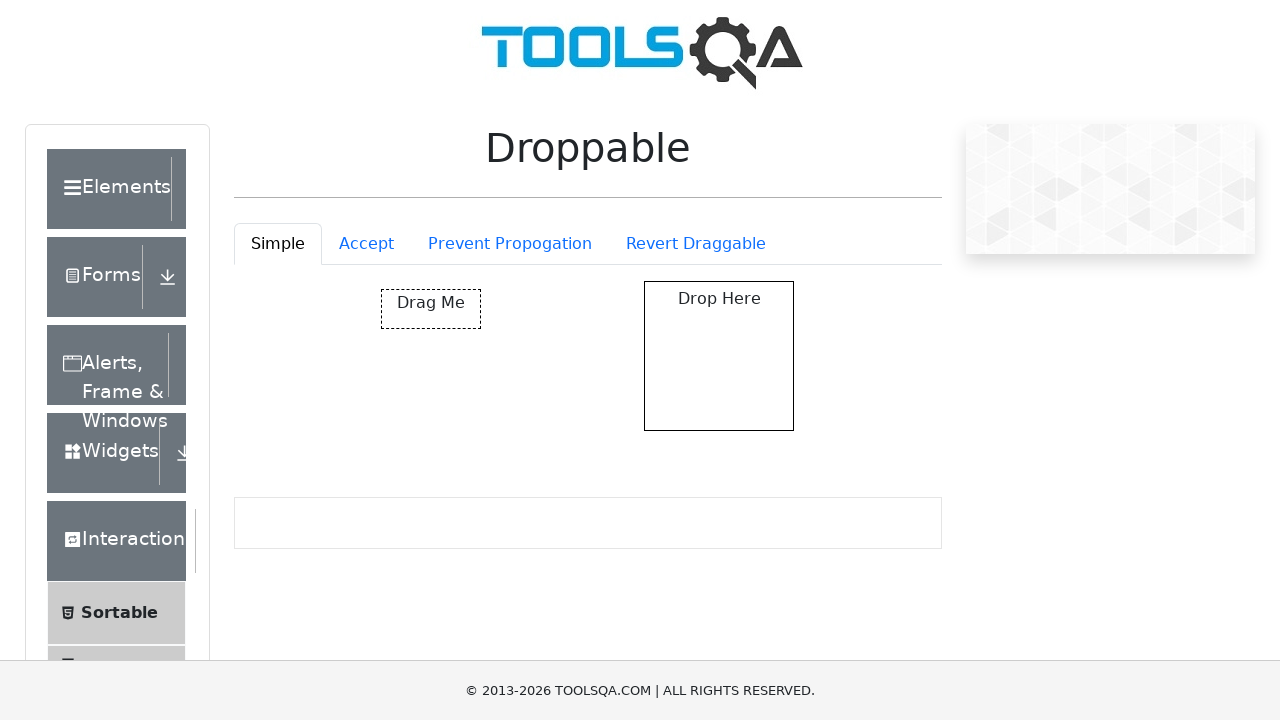

Dragged element onto drop target at (719, 356)
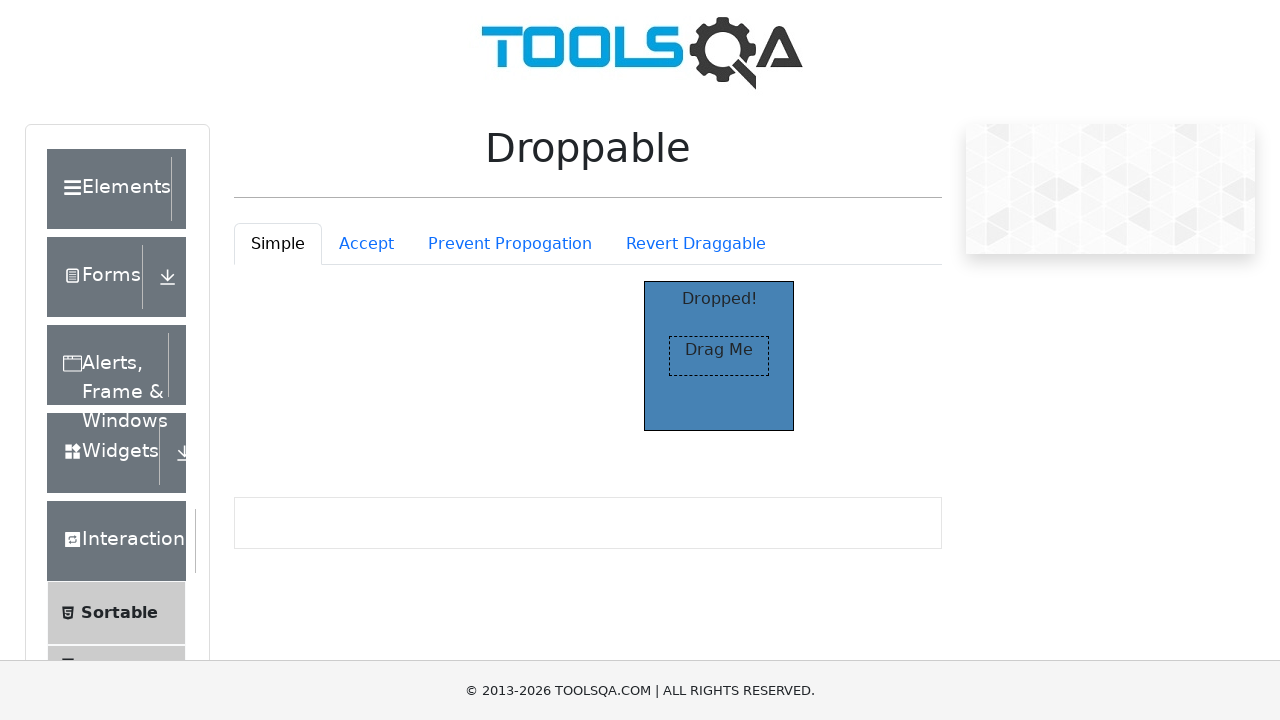

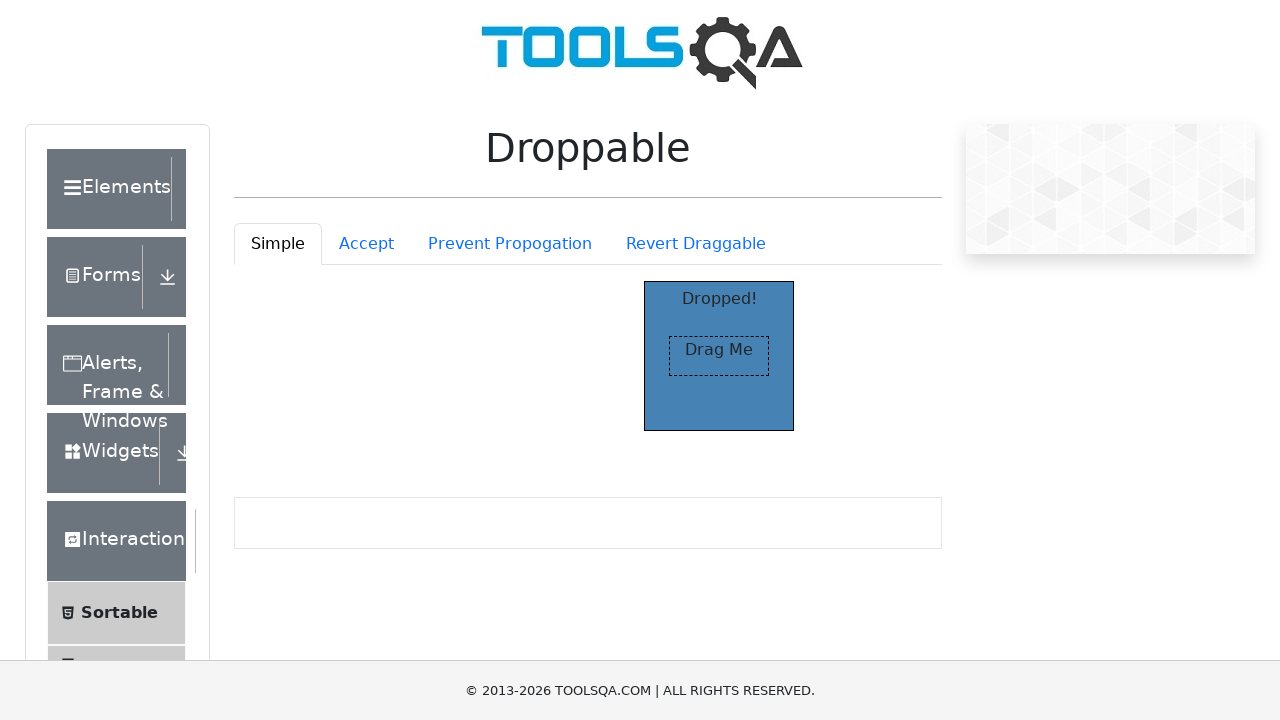